Navigates to JustDial homepage and waits for the page to load

Starting URL: https://www.justdial.com

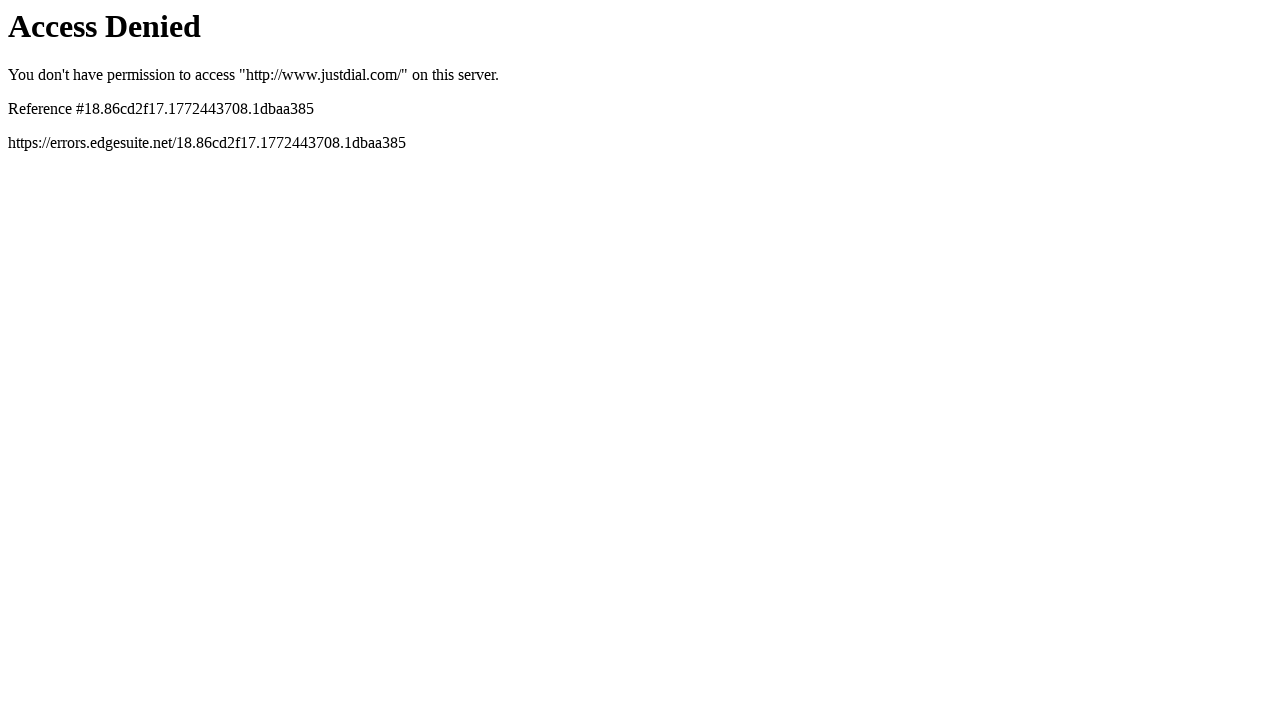

Navigated to JustDial homepage at https://www.justdial.com
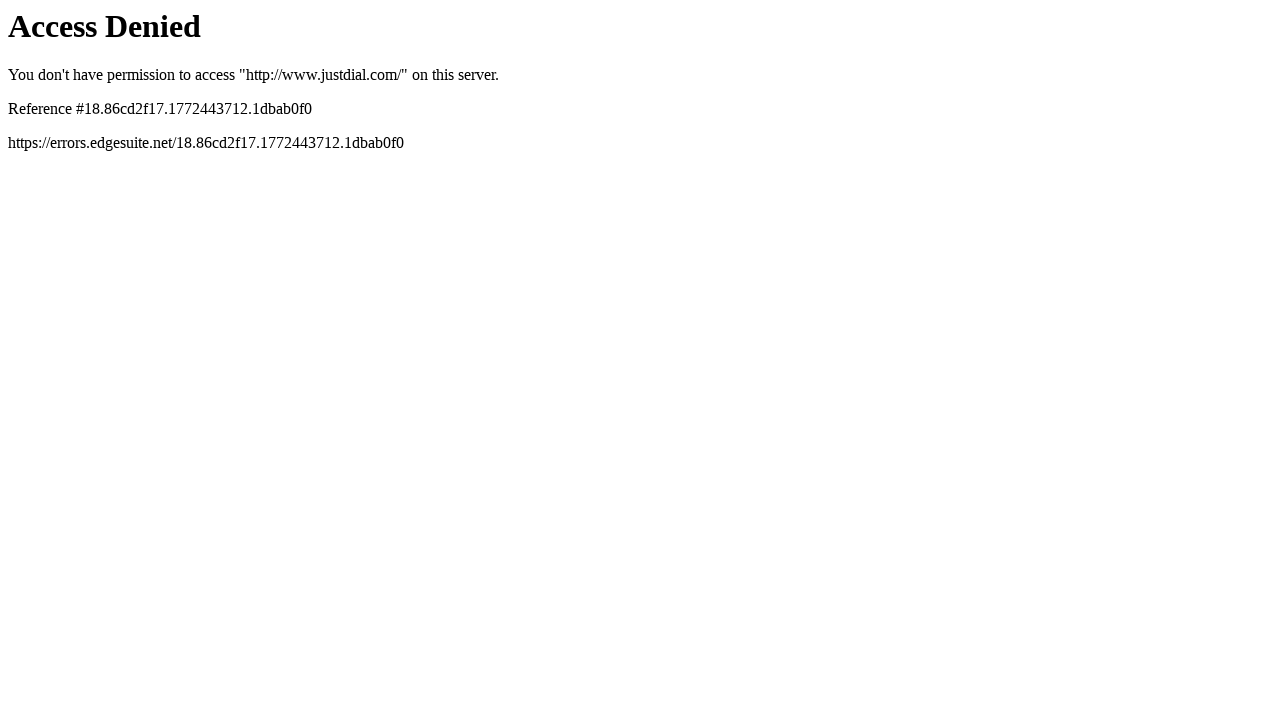

Page DOM content has fully loaded
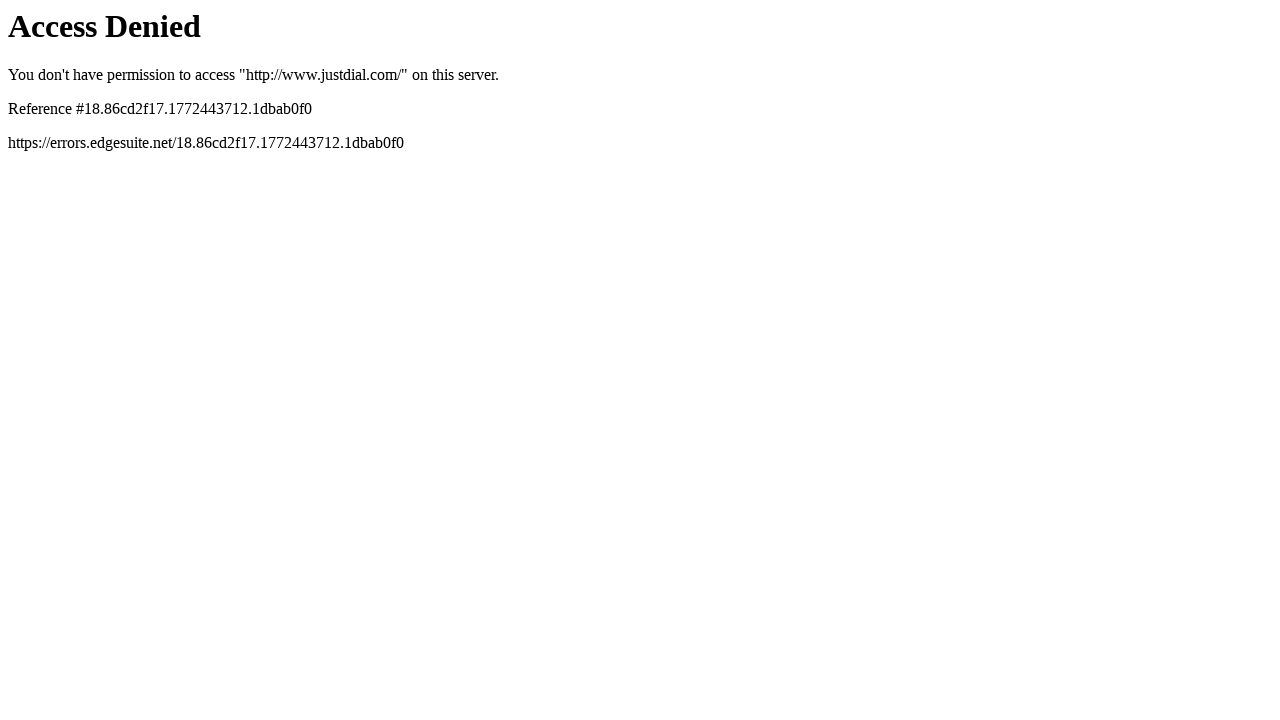

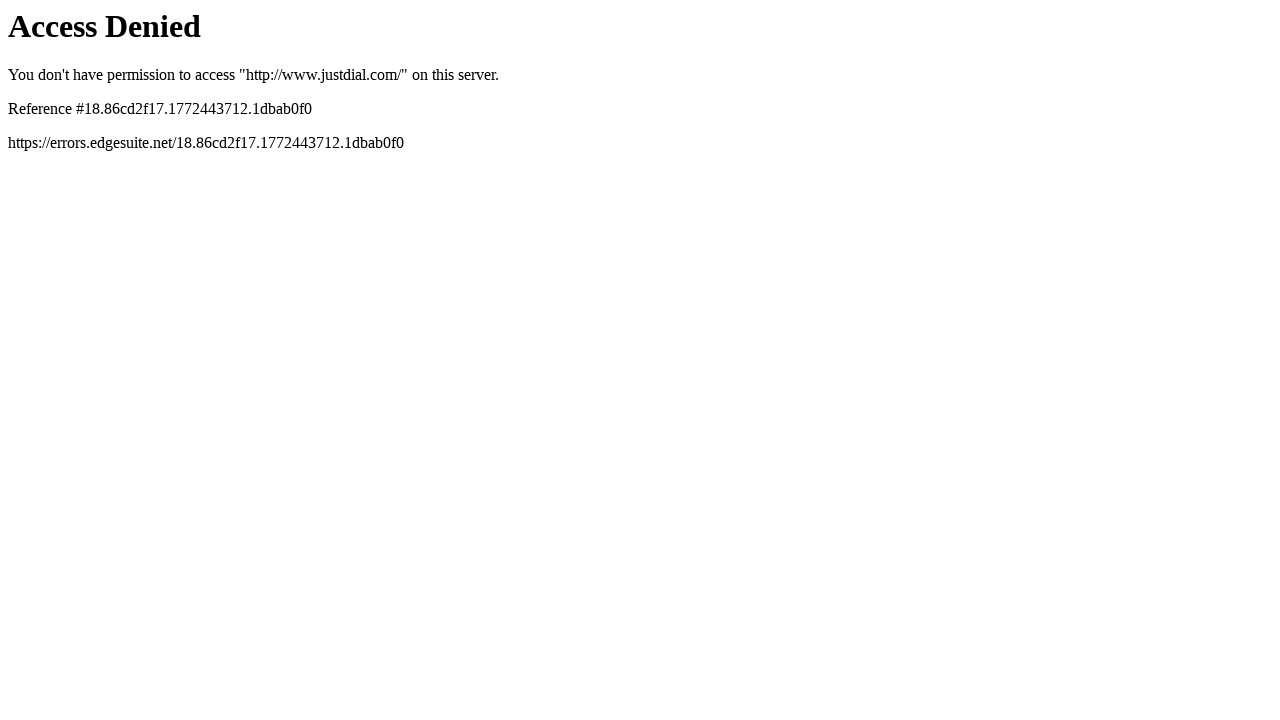